Tests dynamic element loading by clicking a start button and waiting for welcome text to appear

Starting URL: https://syntaxprojects.com/dynamic-elements-loading.php

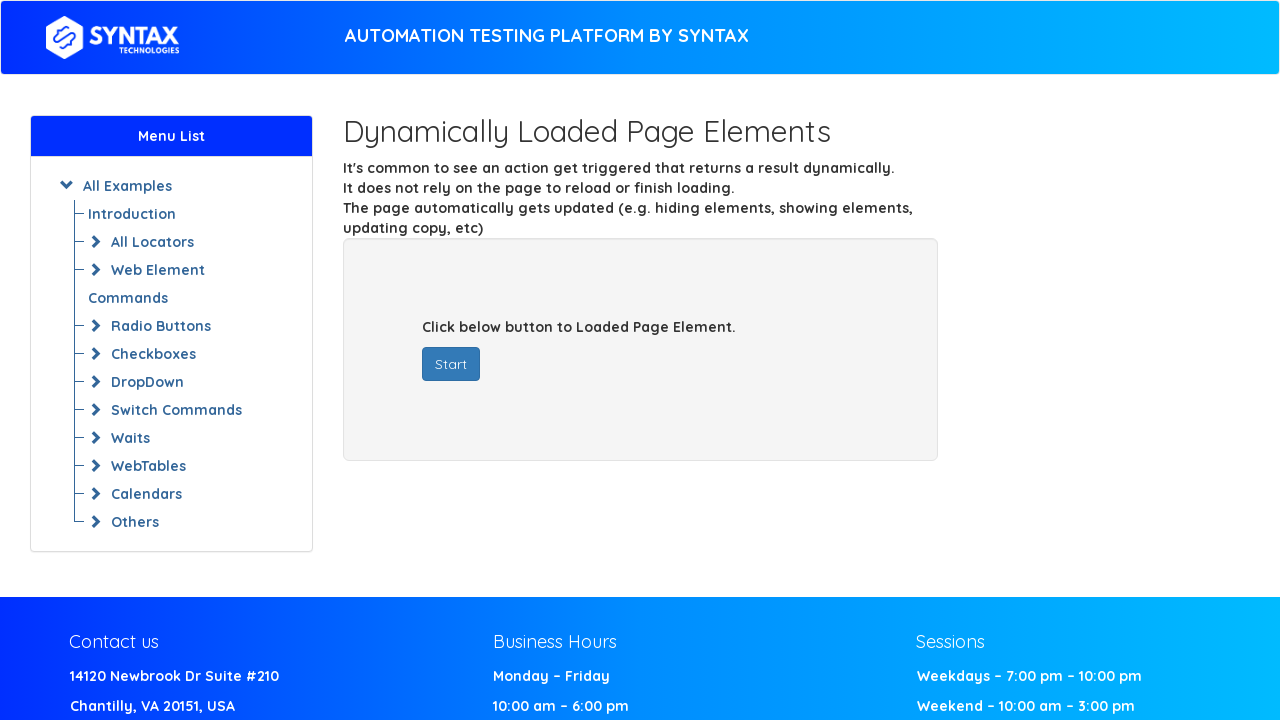

Navigated to dynamic elements loading page
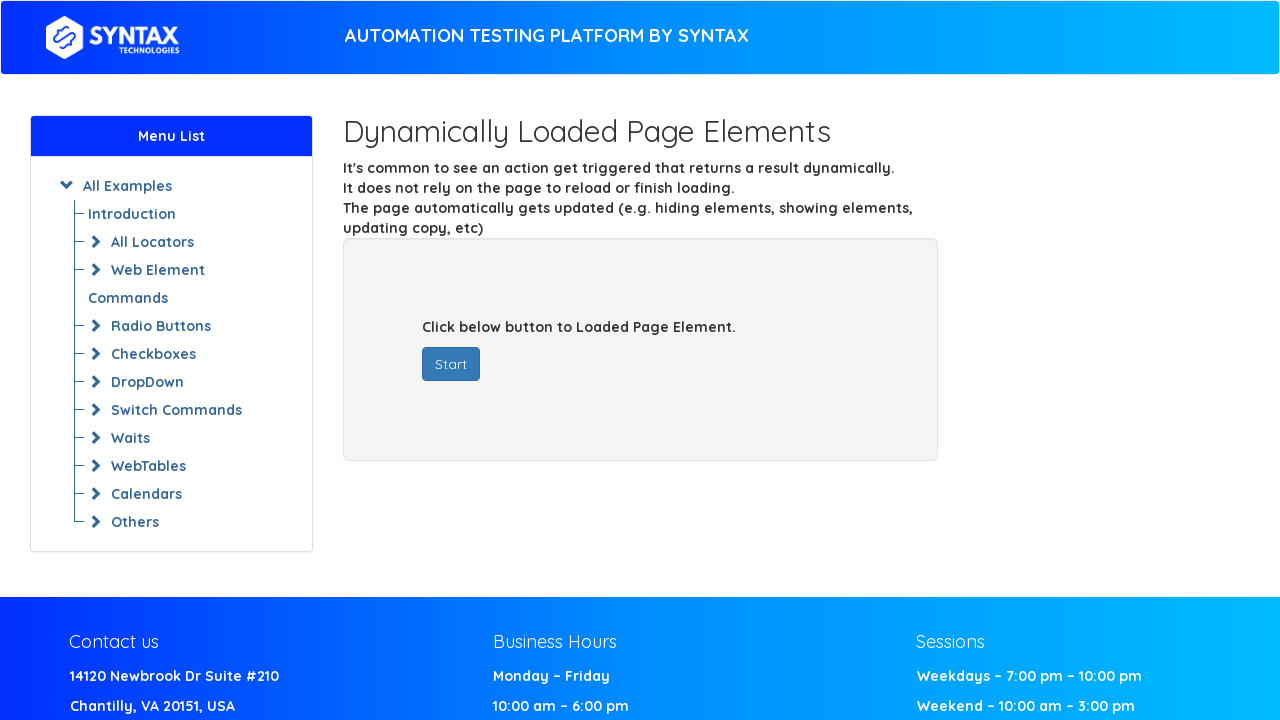

Clicked start button to trigger dynamic content loading at (451, 364) on #startButton
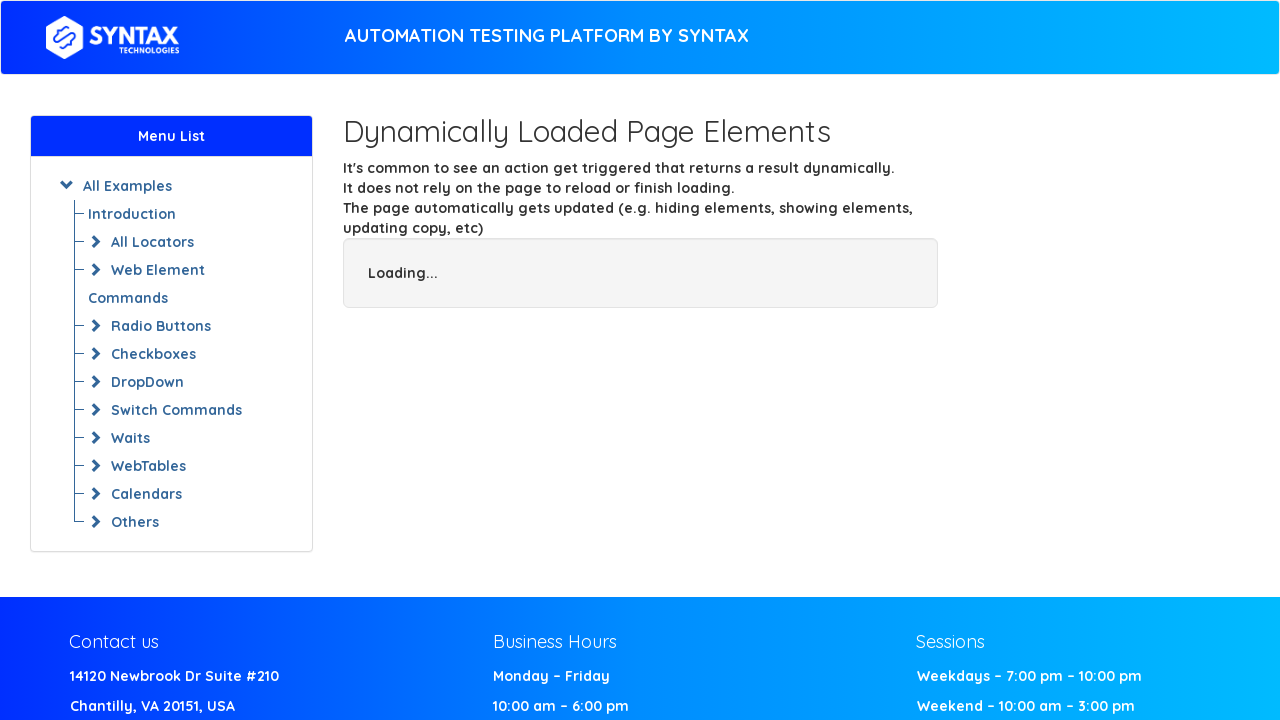

Welcome text appeared after dynamic loading
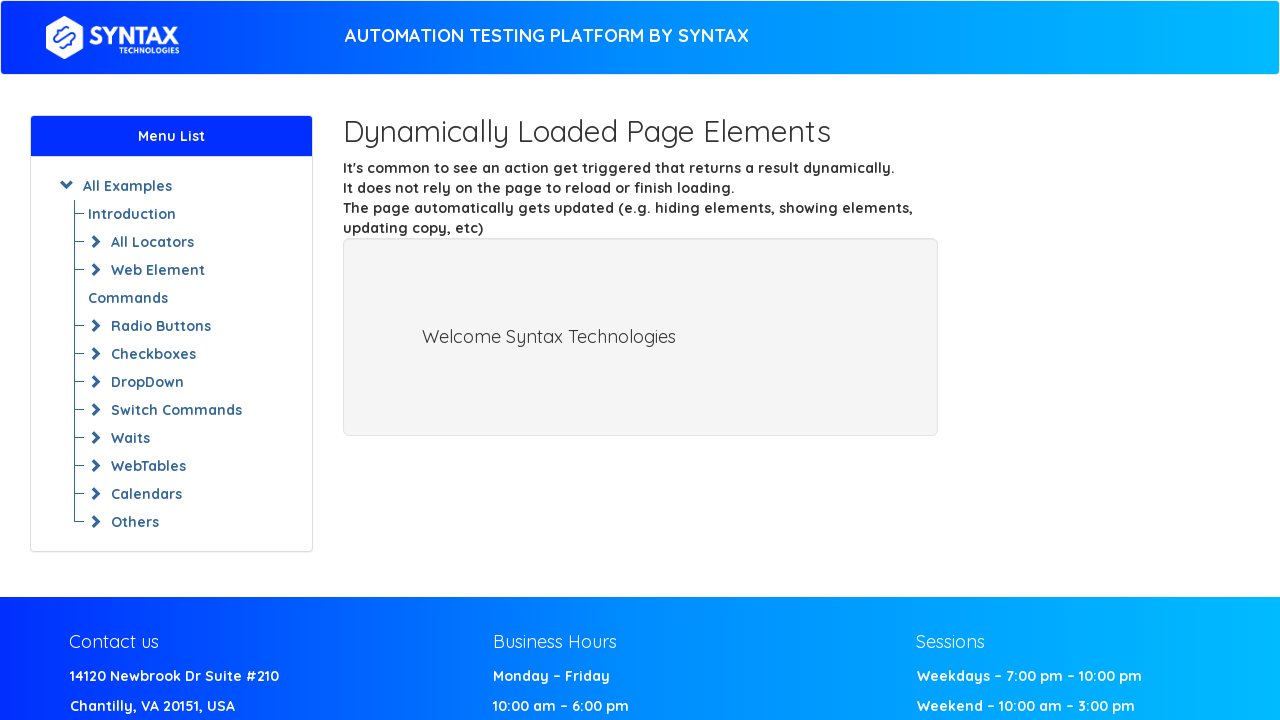

Located welcome text element
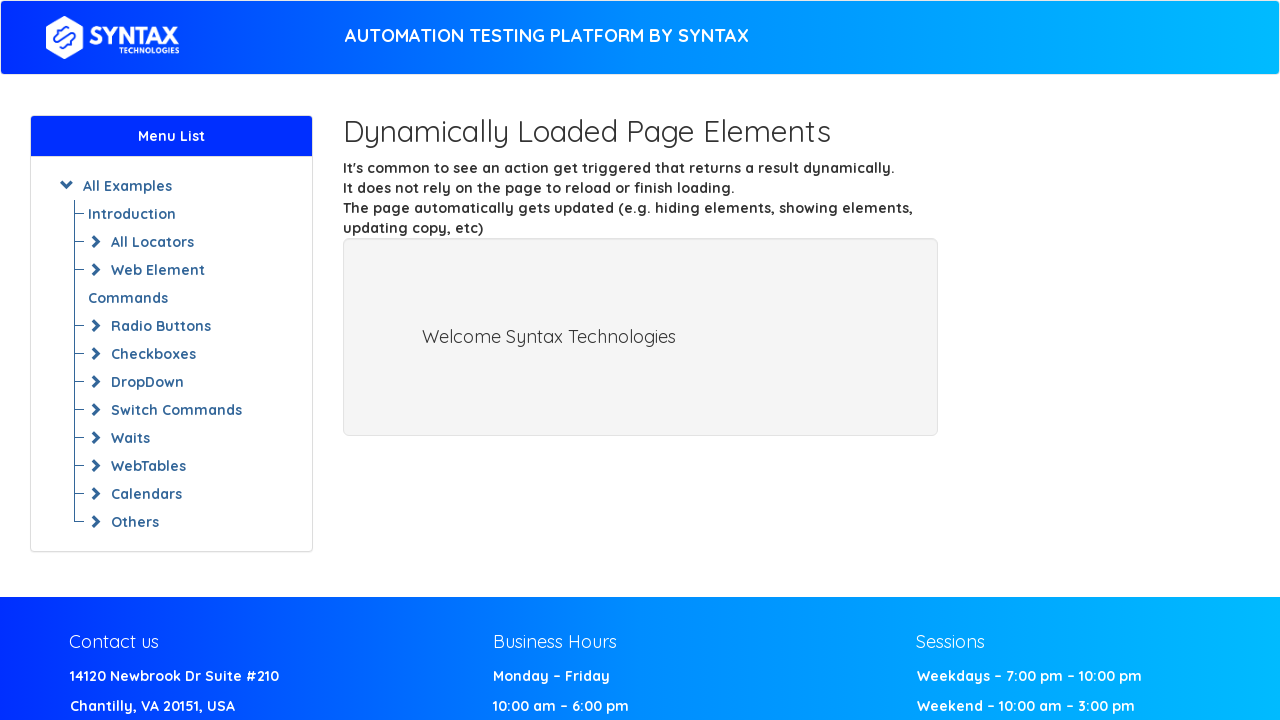

Retrieved and printed welcome text: Welcome Syntax Technologies
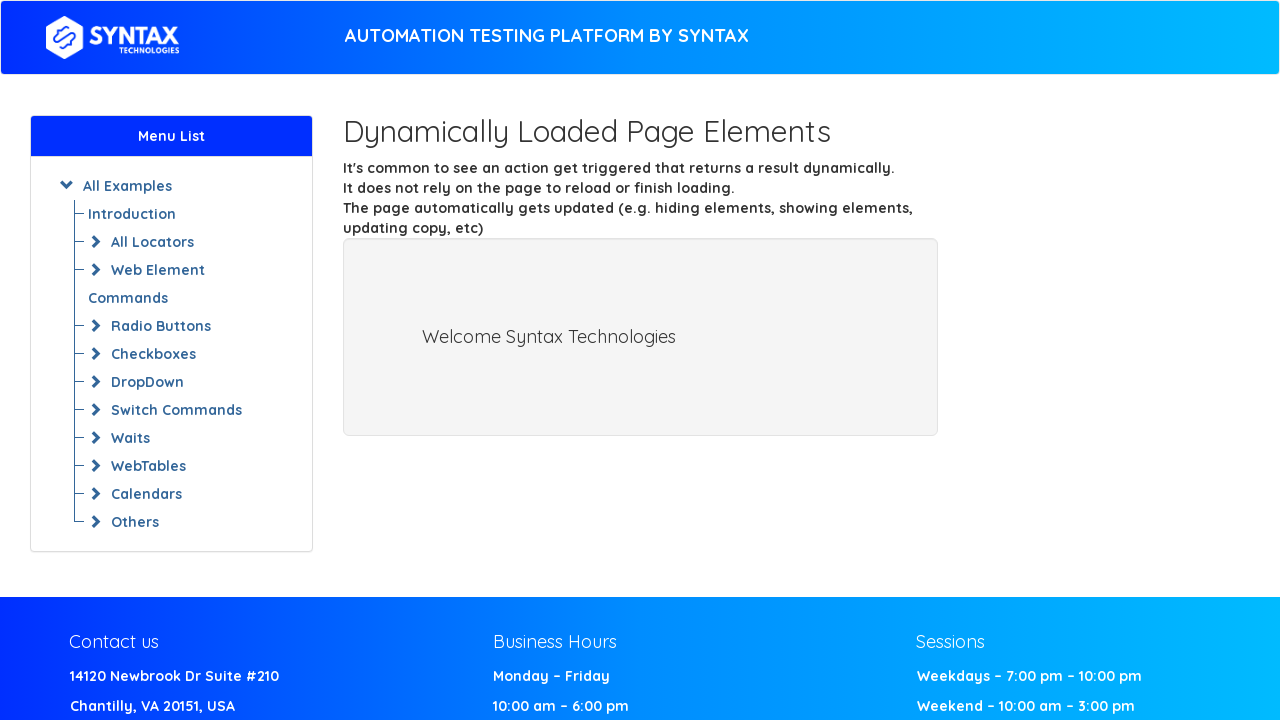

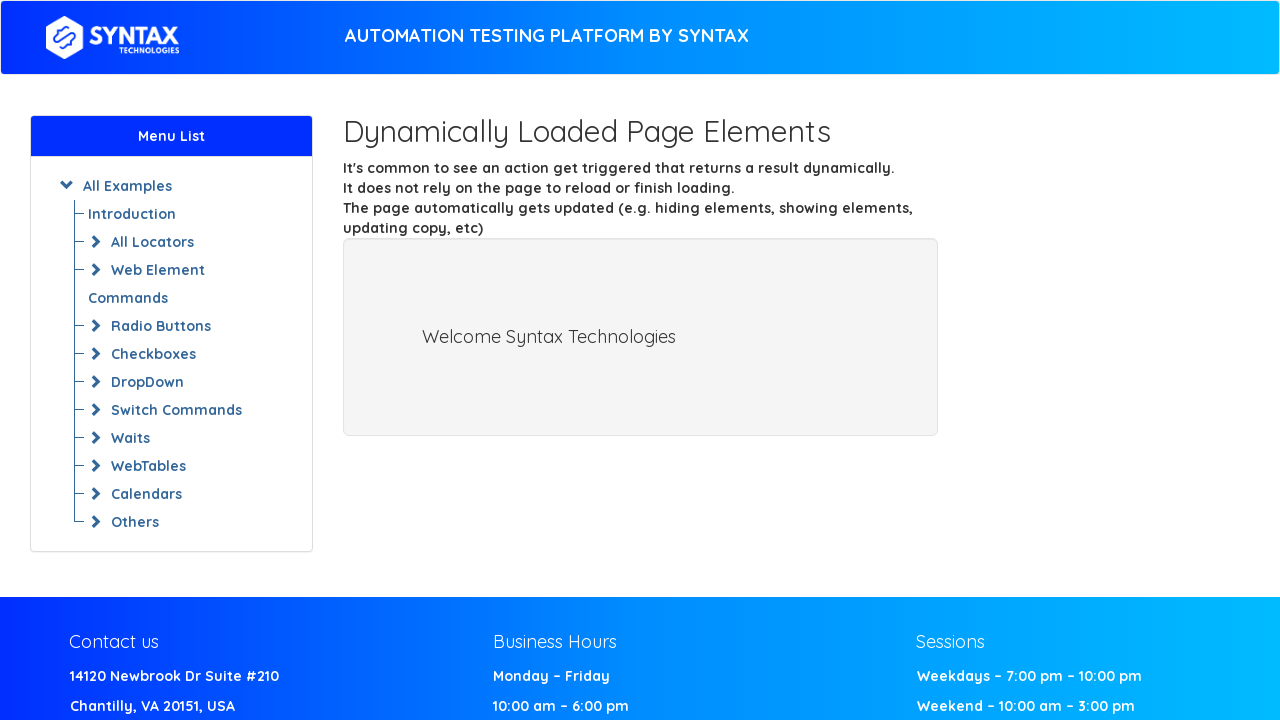